Tests that Shakespeare language appears in the top 10 of Esoteric Languages on the Top List page

Starting URL: http://www.99-bottles-of-beer.net/

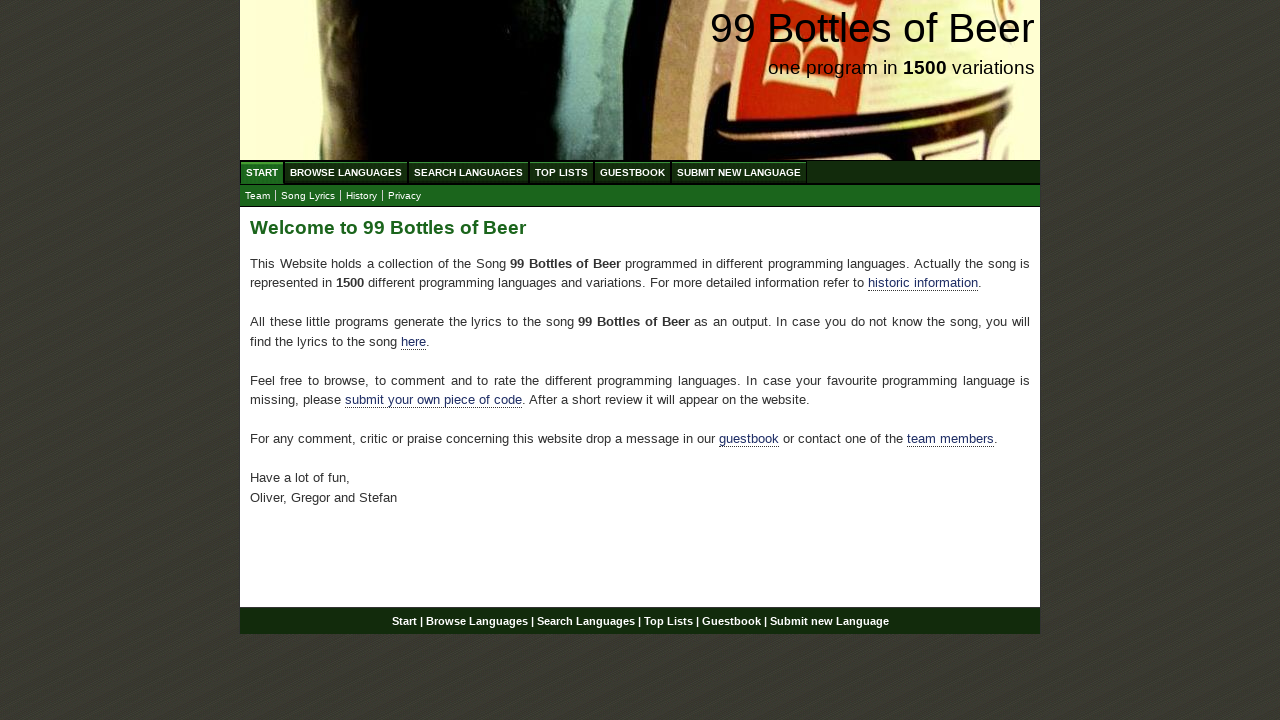

Clicked on Top List menu at (562, 172) on a[href='/toplist.html']
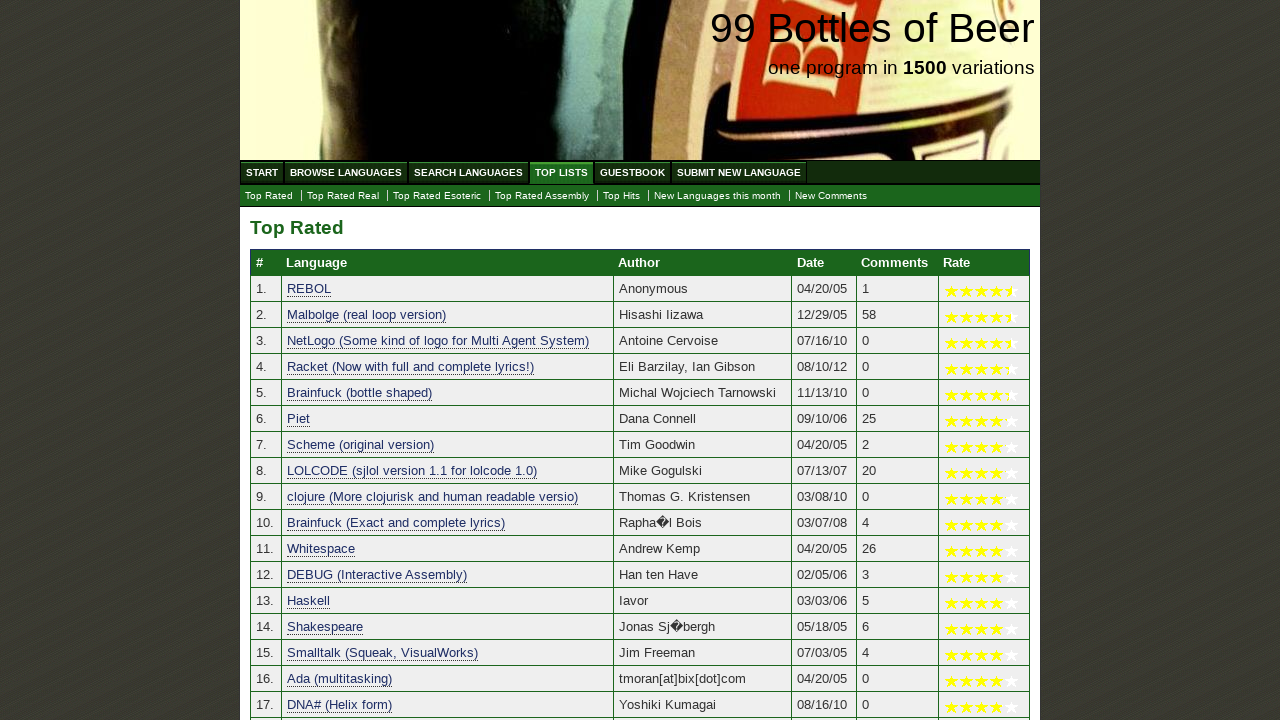

Clicked on Esoteric Languages submenu at (437, 196) on a[href='./toplist_esoteric.html']
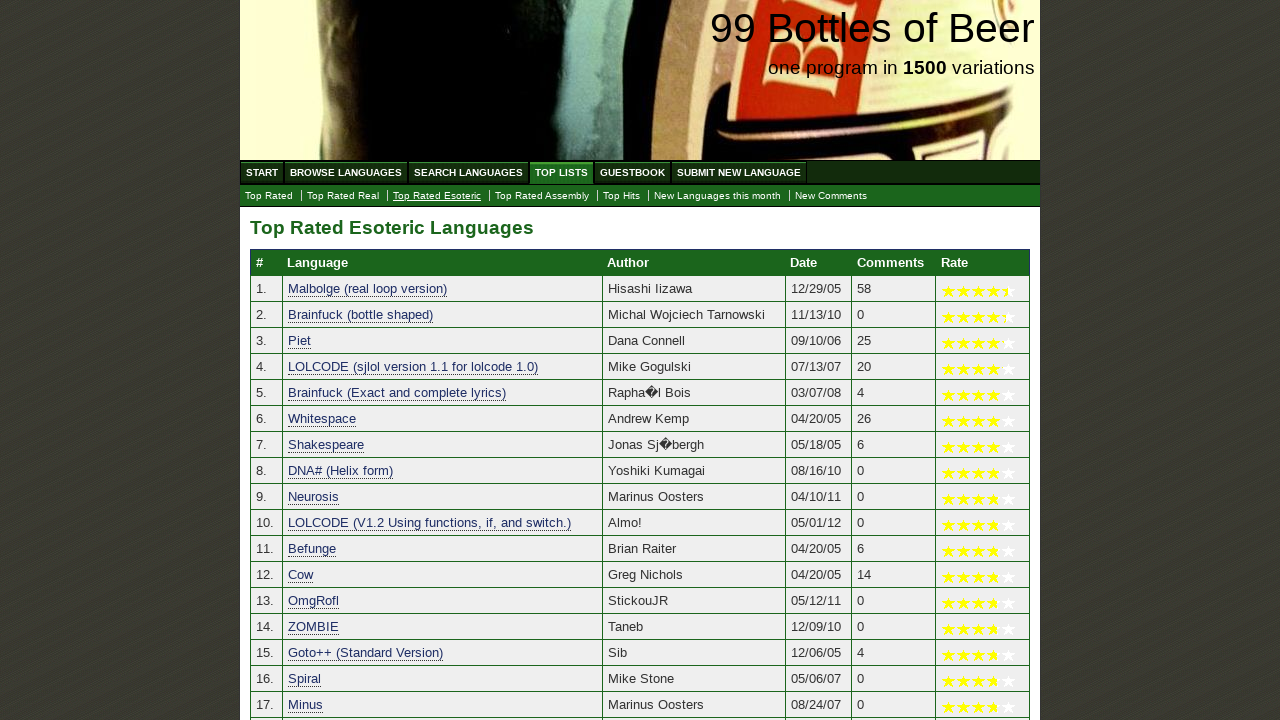

Shakespeare language entry loaded in the top esoteric languages table
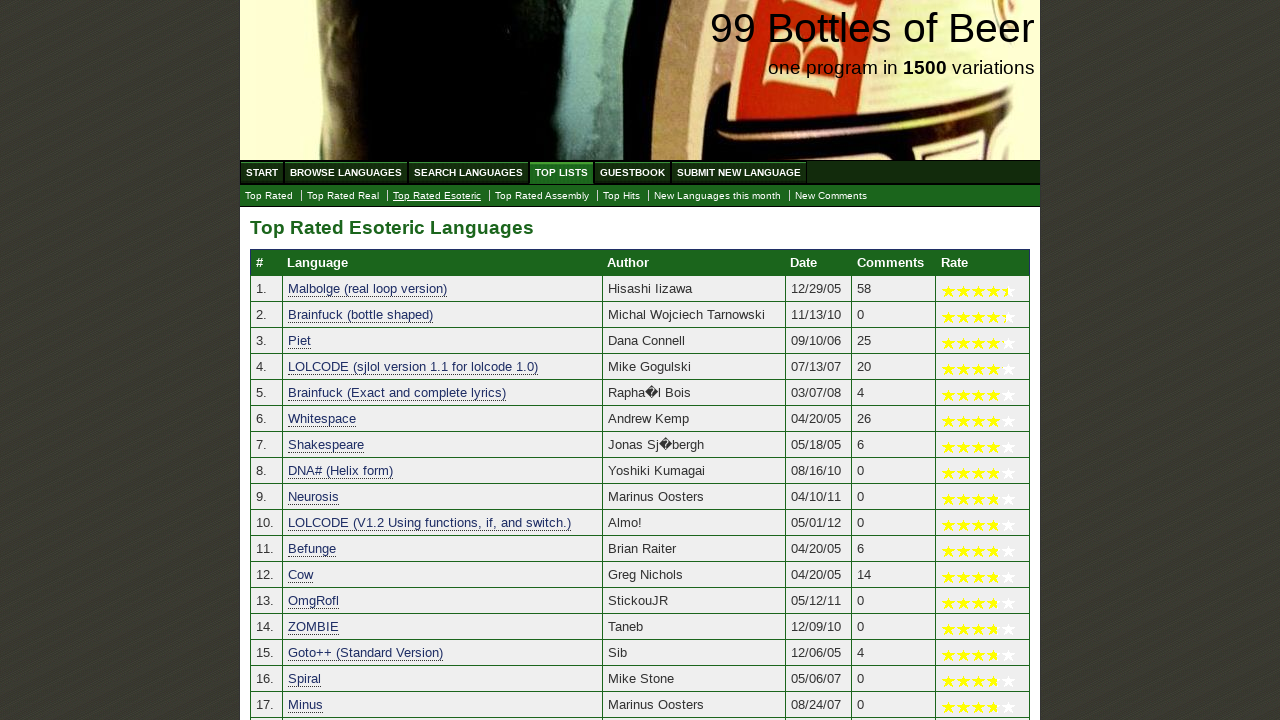

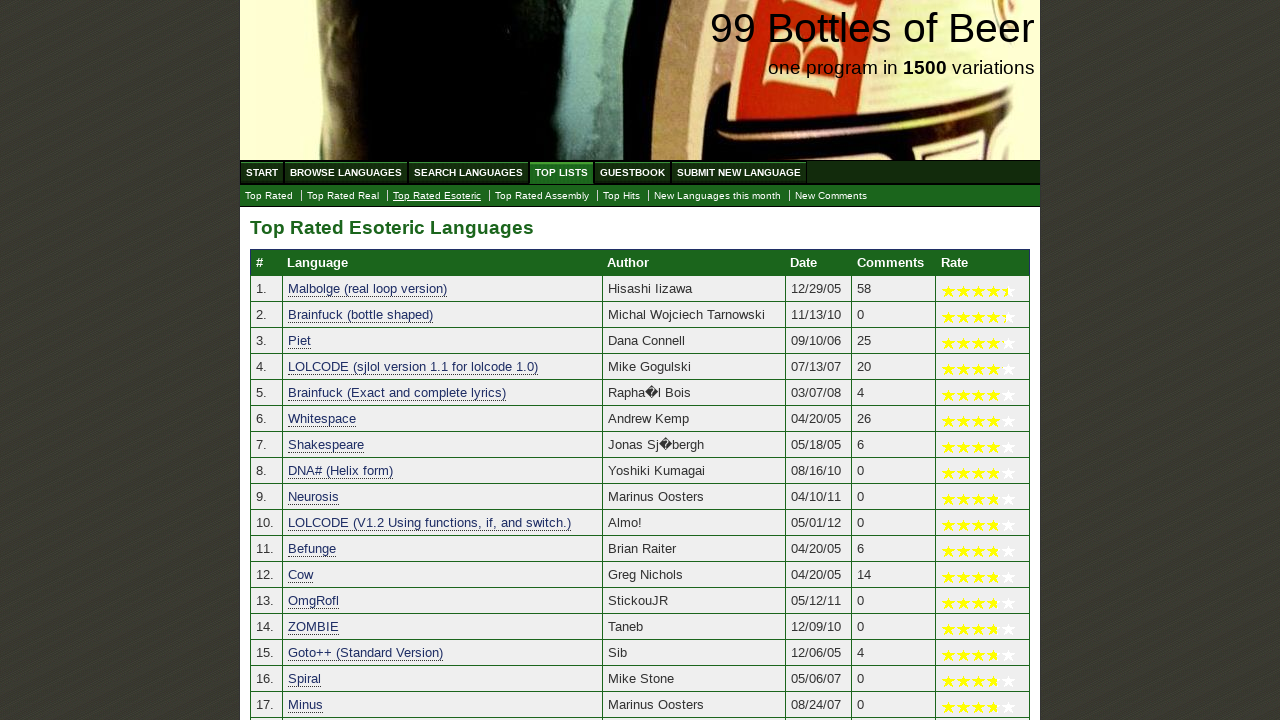